Tests the Selectable widget by clicking on items and selecting multiple items with Ctrl key

Starting URL: https://jqueryui.com/

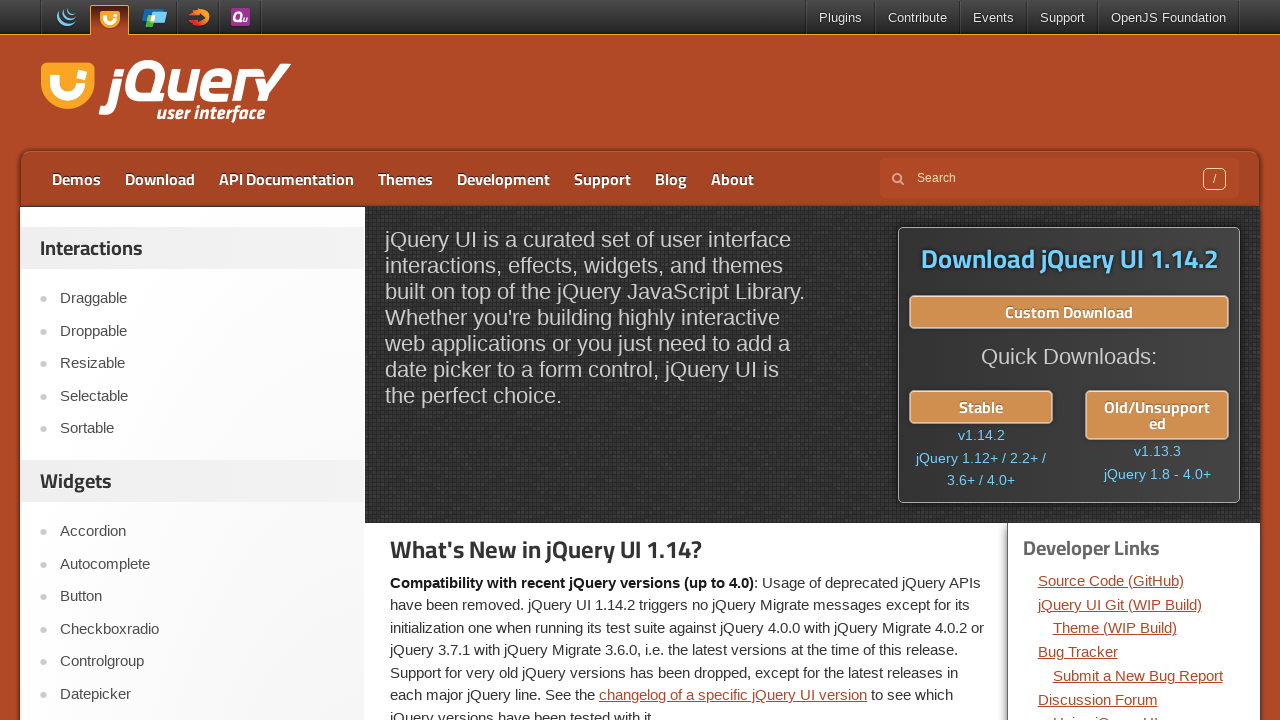

Clicked on Selectable link at (202, 396) on a:has-text('Selectable')
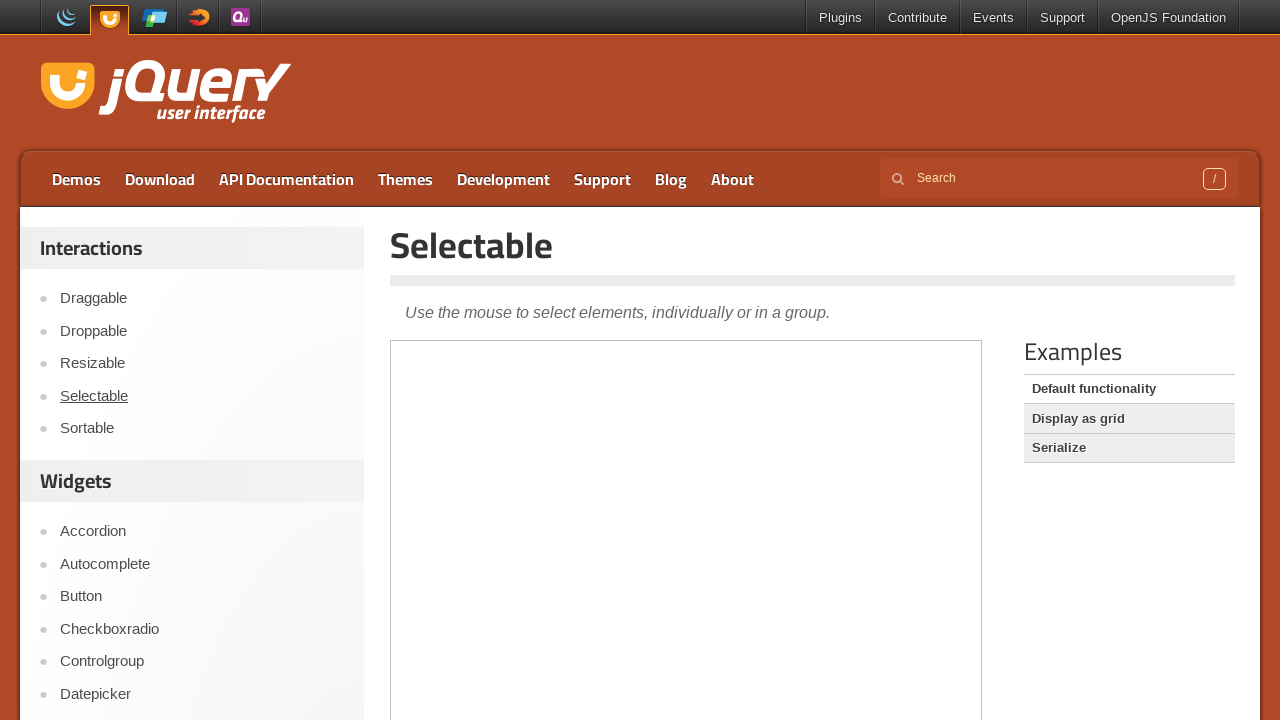

Demo frame loaded
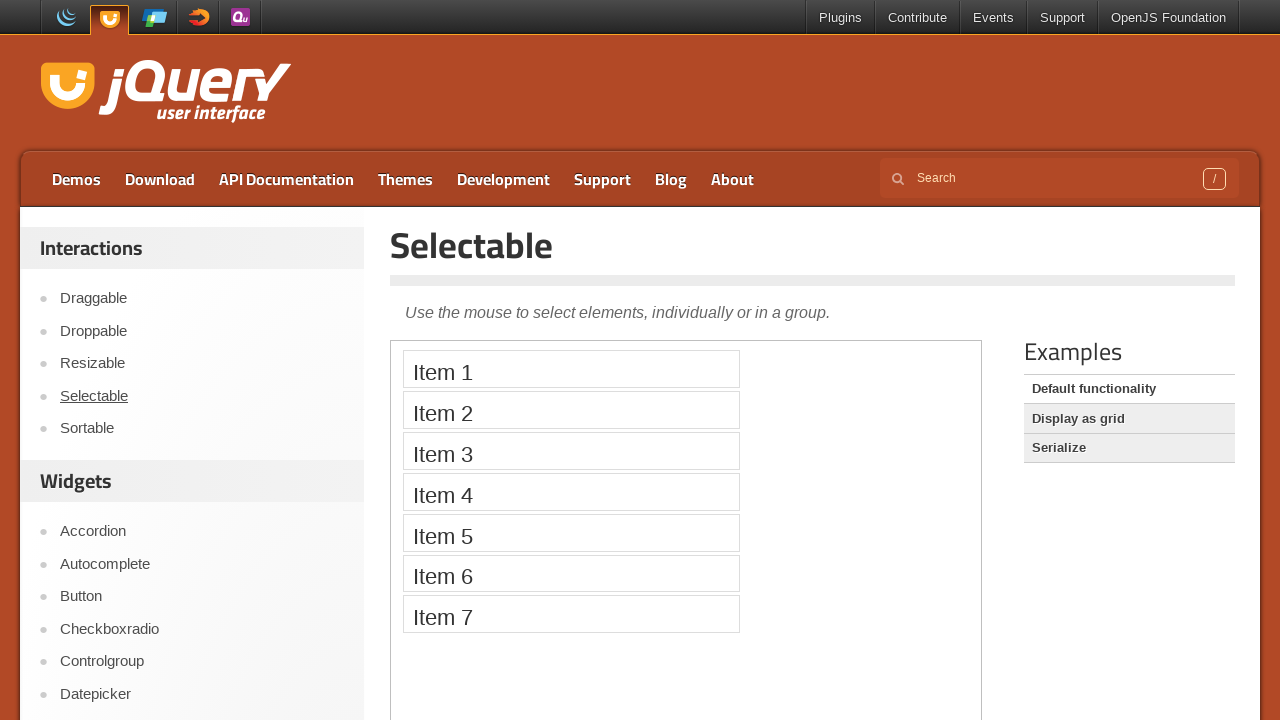

Obtained reference to demo frame
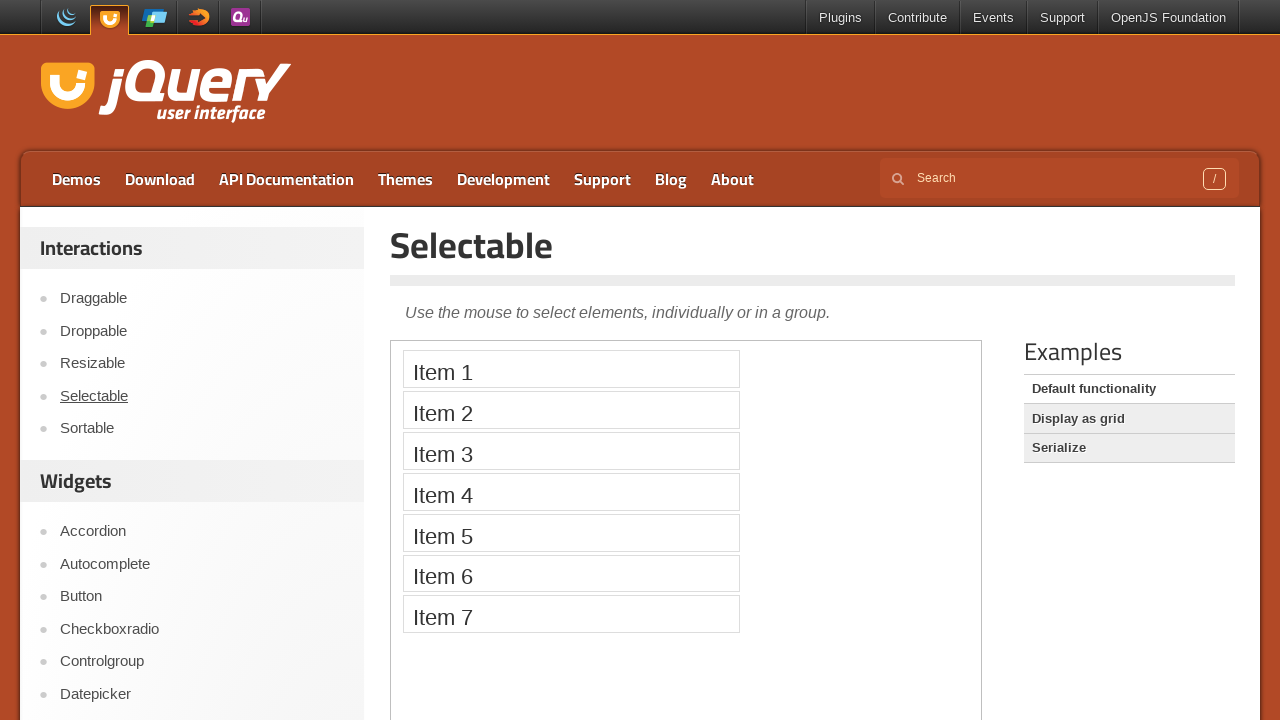

Clicked on first selectable item at (571, 369) on iframe.demo-frame >> internal:control=enter-frame >> #selectable li >> nth=0
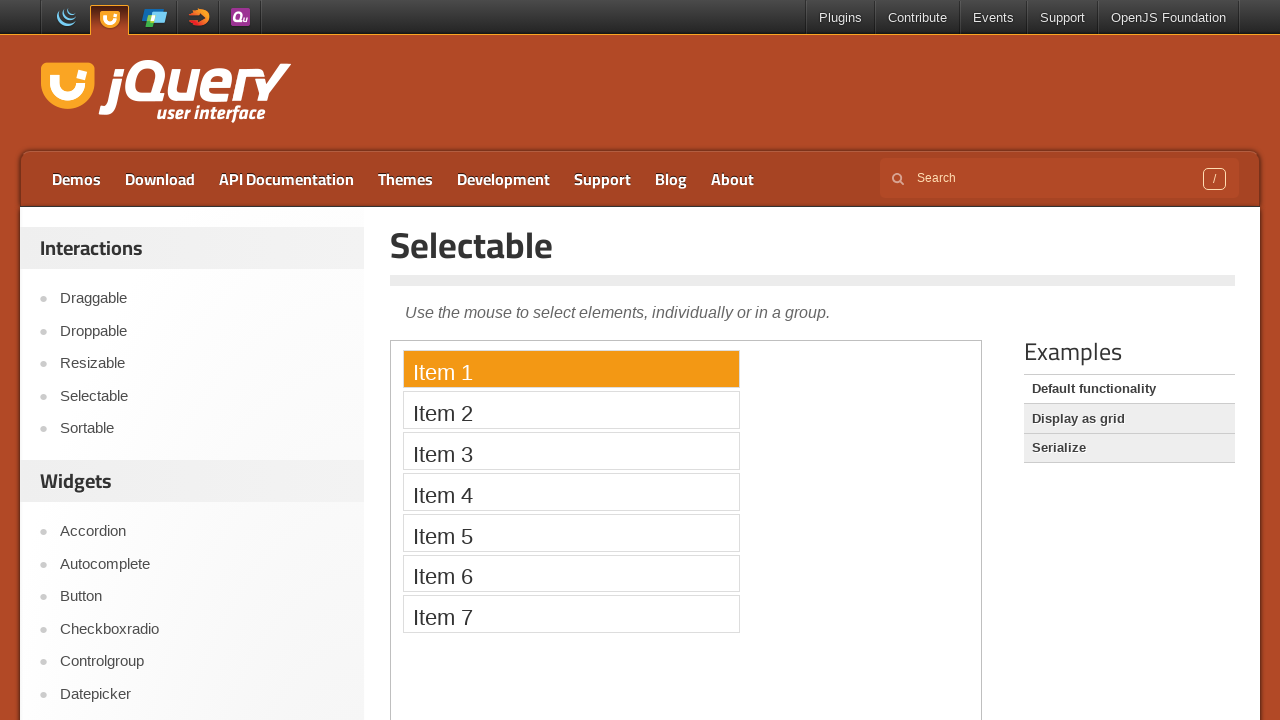

Ctrl+clicked on third item to add to selection at (571, 451) on iframe.demo-frame >> internal:control=enter-frame >> #selectable li >> nth=2
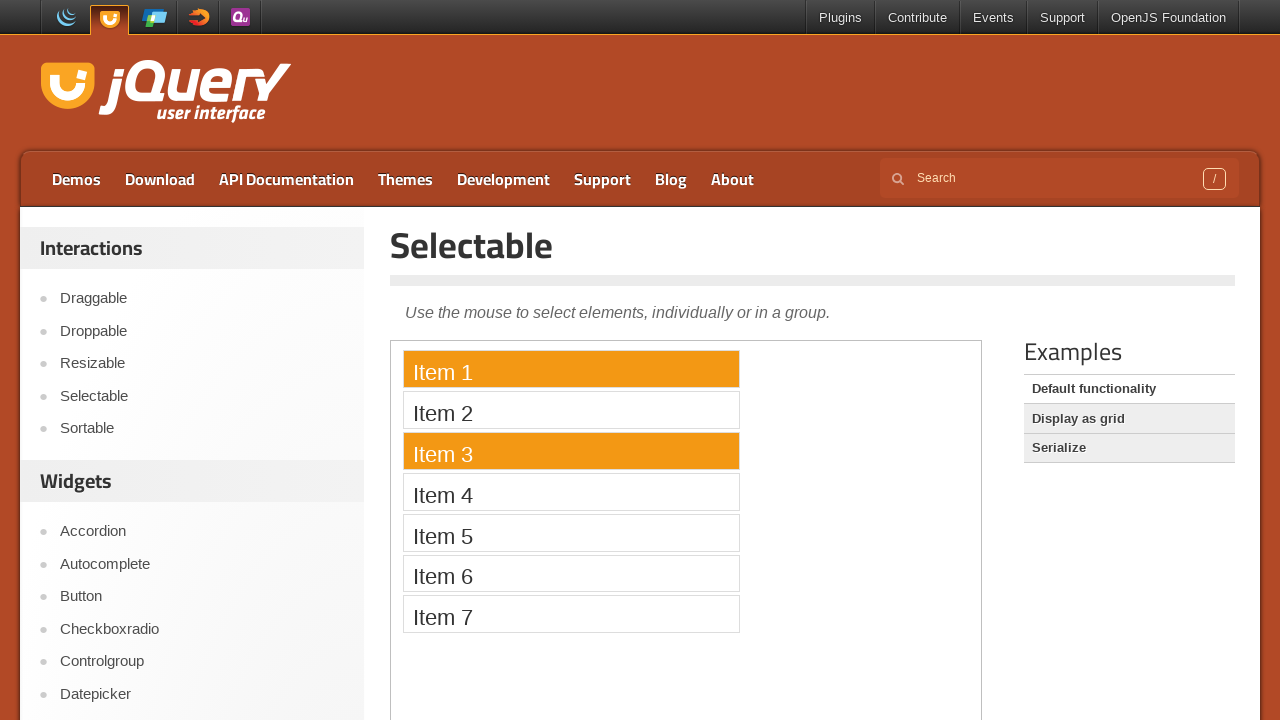

Ctrl+clicked on fourth item to add to selection at (571, 492) on iframe.demo-frame >> internal:control=enter-frame >> #selectable li >> nth=3
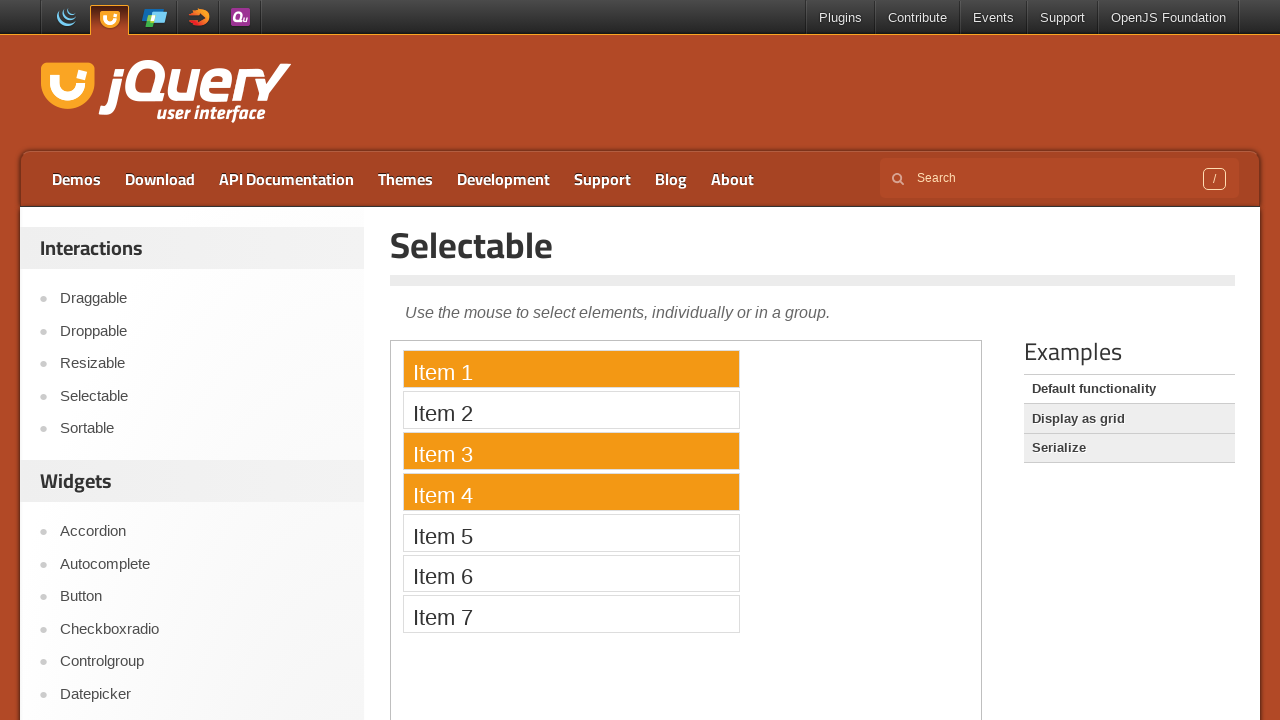

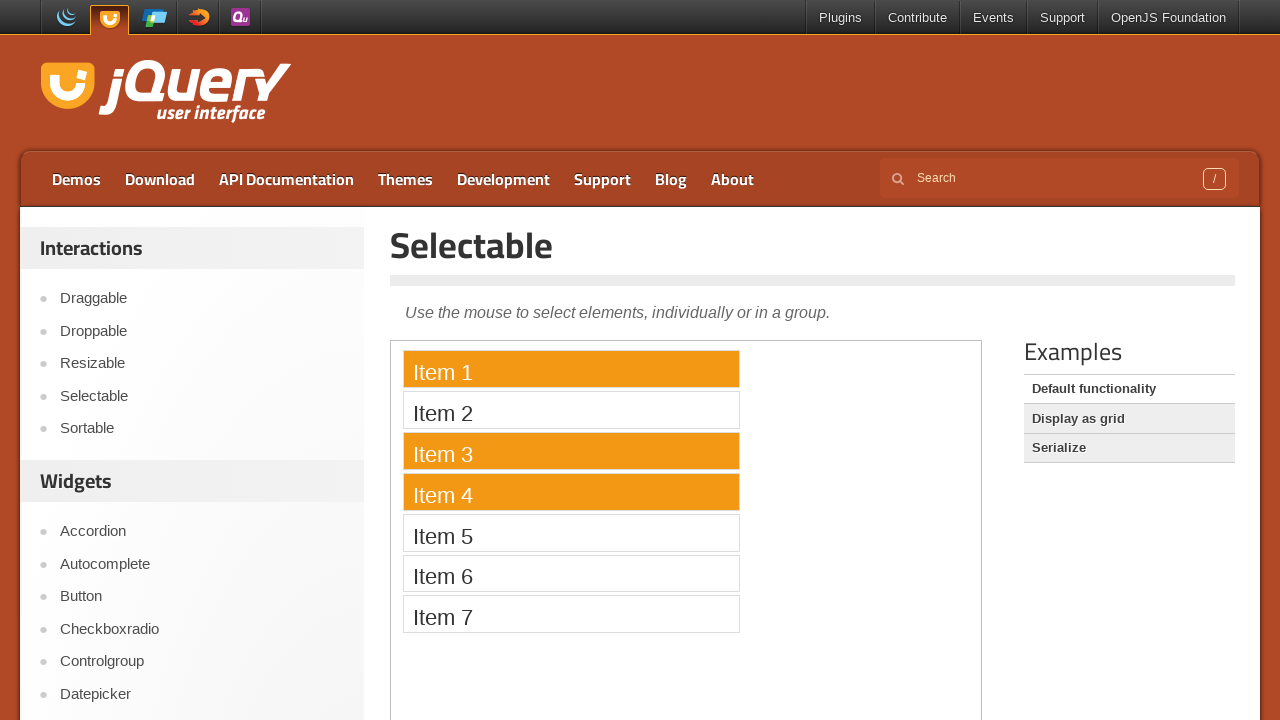